Navigates to the RailYatri train time-table page and verifies the page loads successfully.

Starting URL: https://www.railyatri.in/time-table

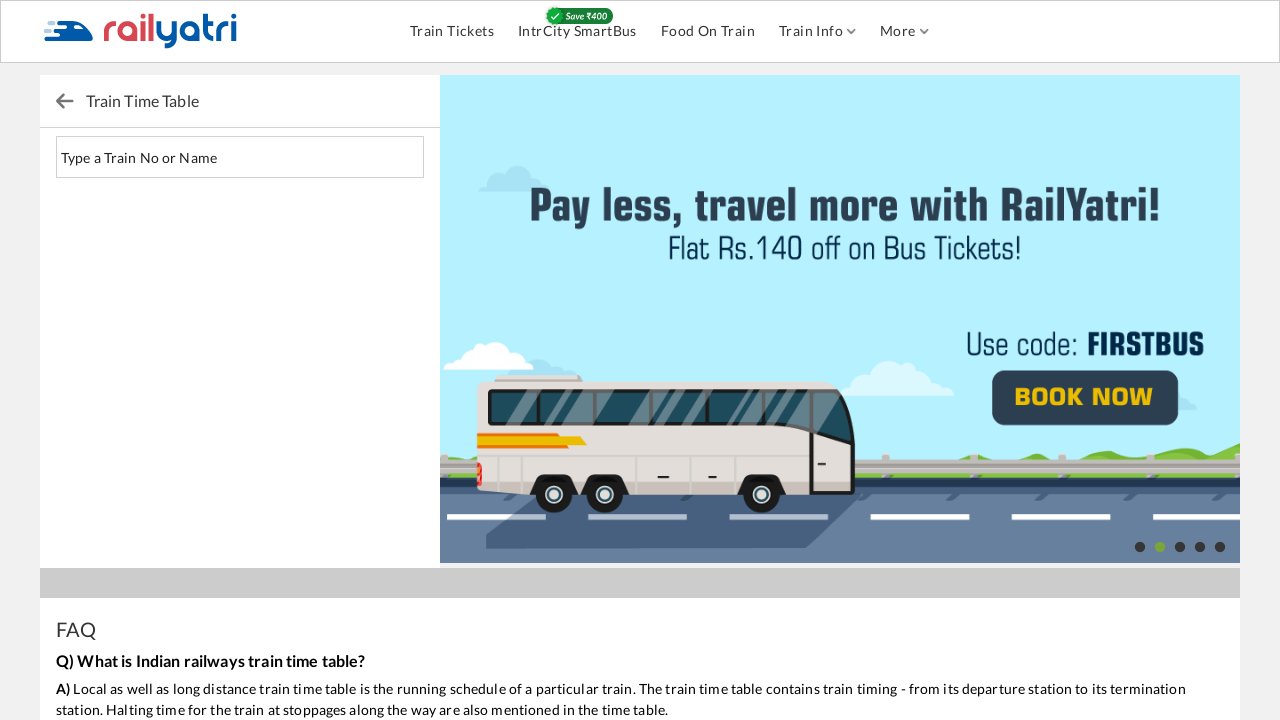

Waited for RailYatri time-table page to load (domcontentloaded state)
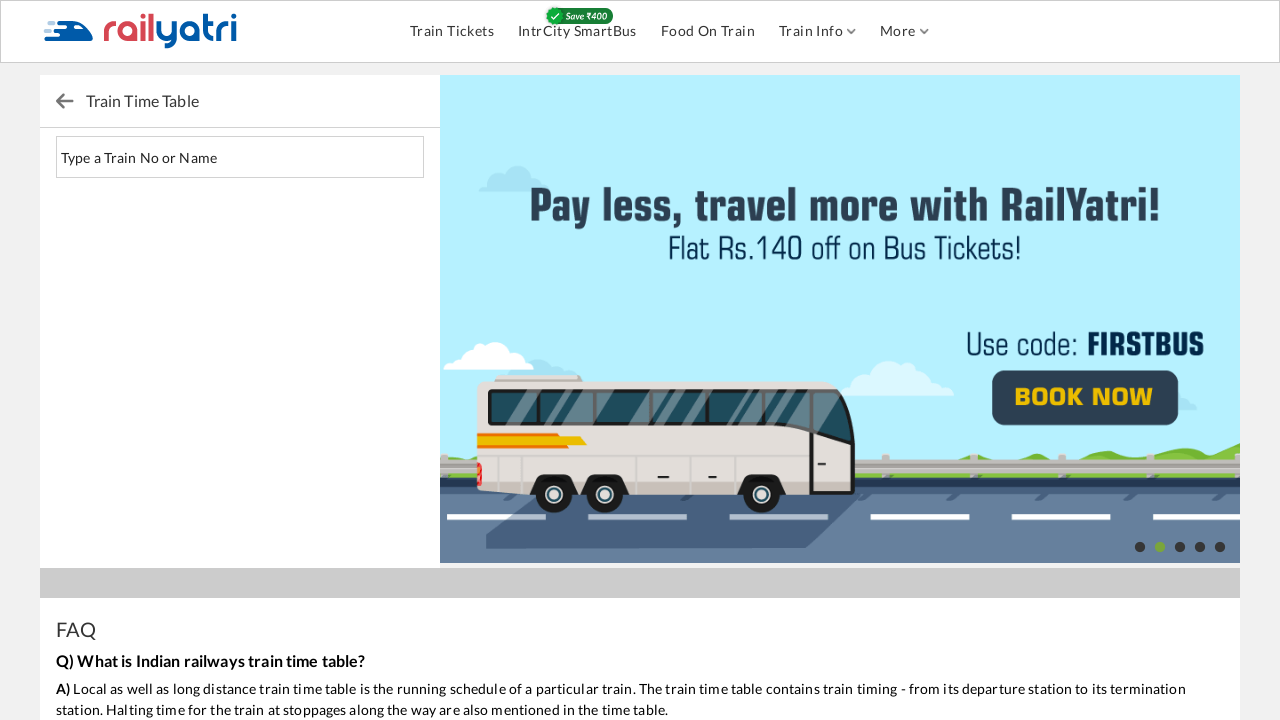

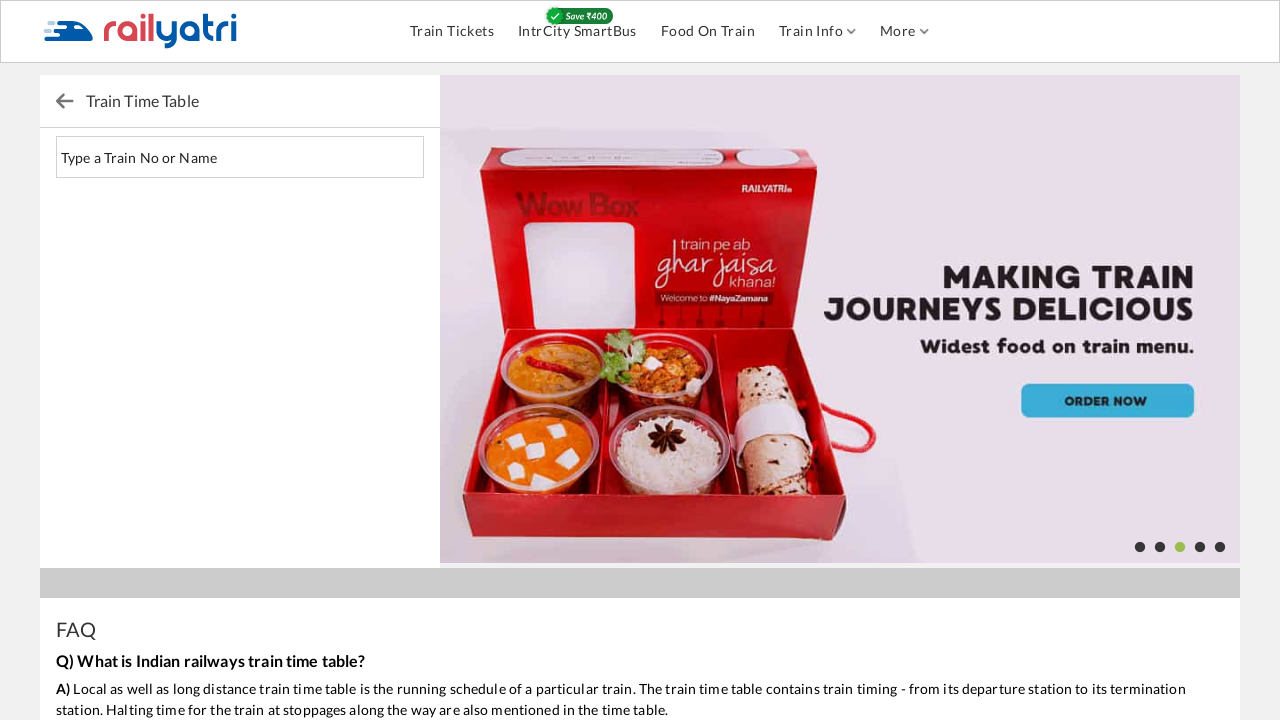